Tests various alert dialog interactions including simple alerts, timed alerts, confirmation dialogs, and prompt dialogs on the DemoQA alerts page

Starting URL: https://demoqa.com/alerts

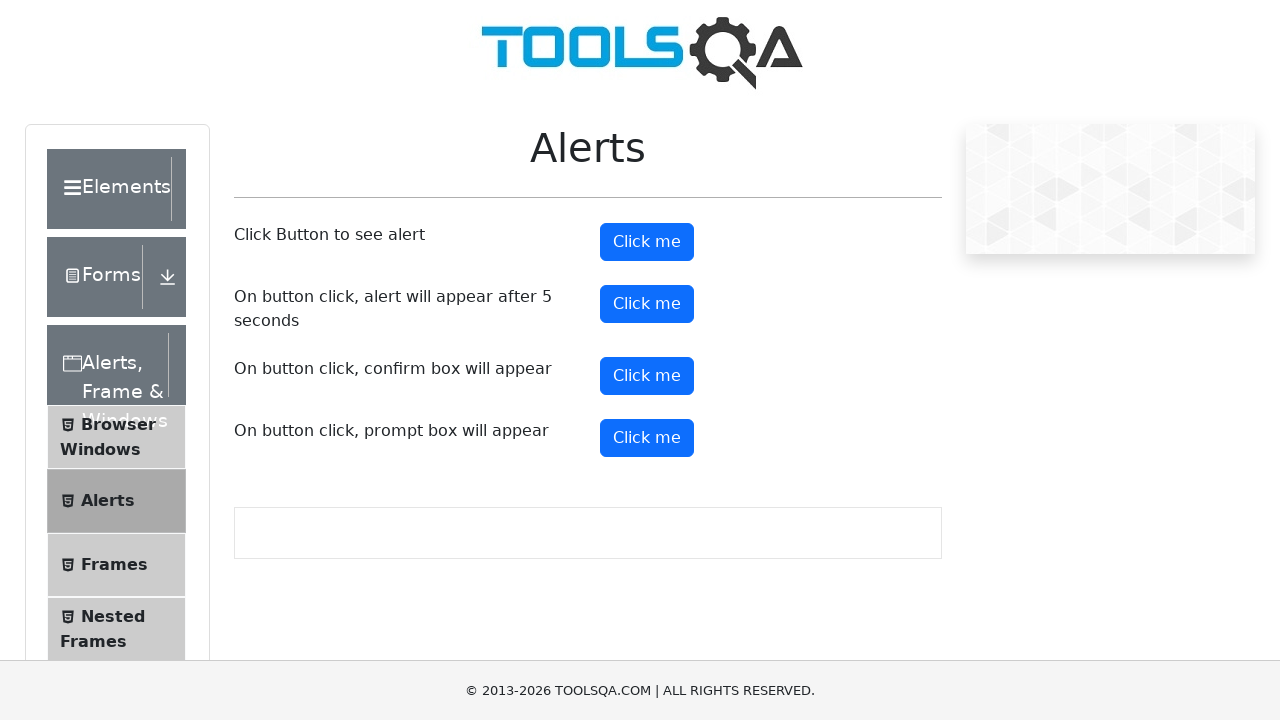

Clicked button to trigger simple alert at (647, 242) on #alertButton
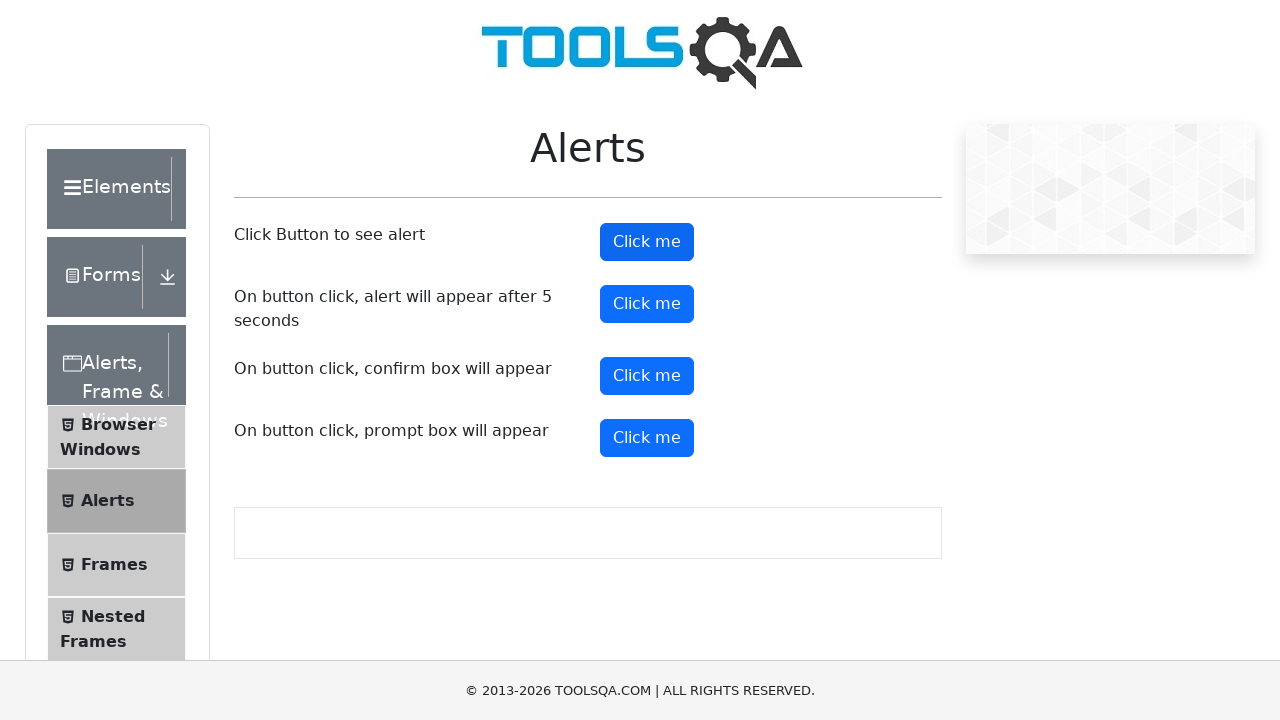

Set up dialog handler to accept alerts
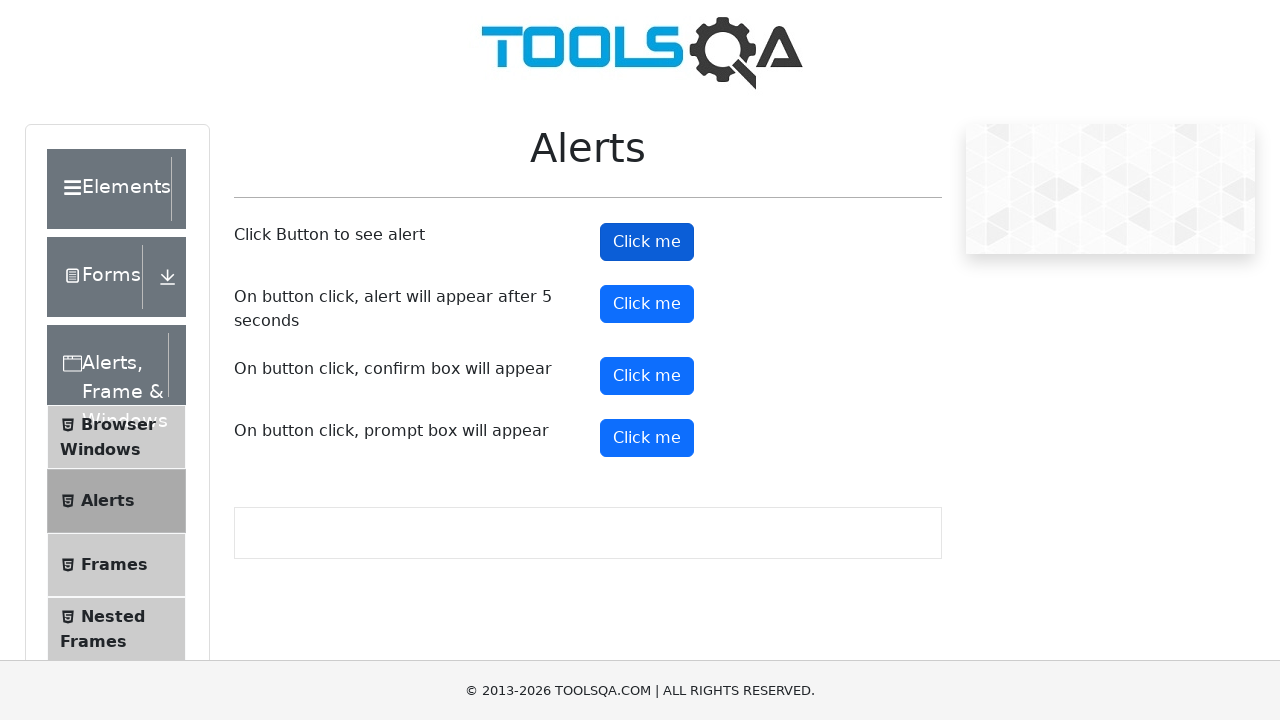

Waited 1 second for simple alert to be processed
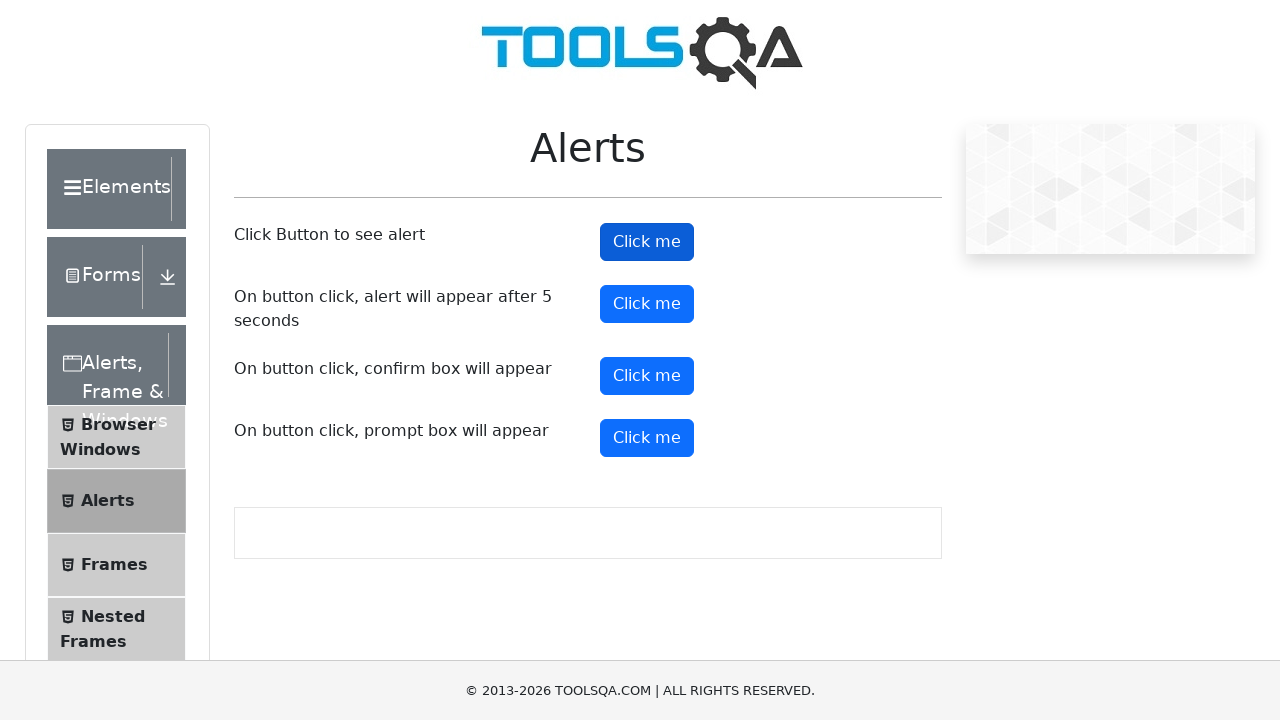

Clicked button to trigger timed alert at (647, 304) on #timerAlertButton
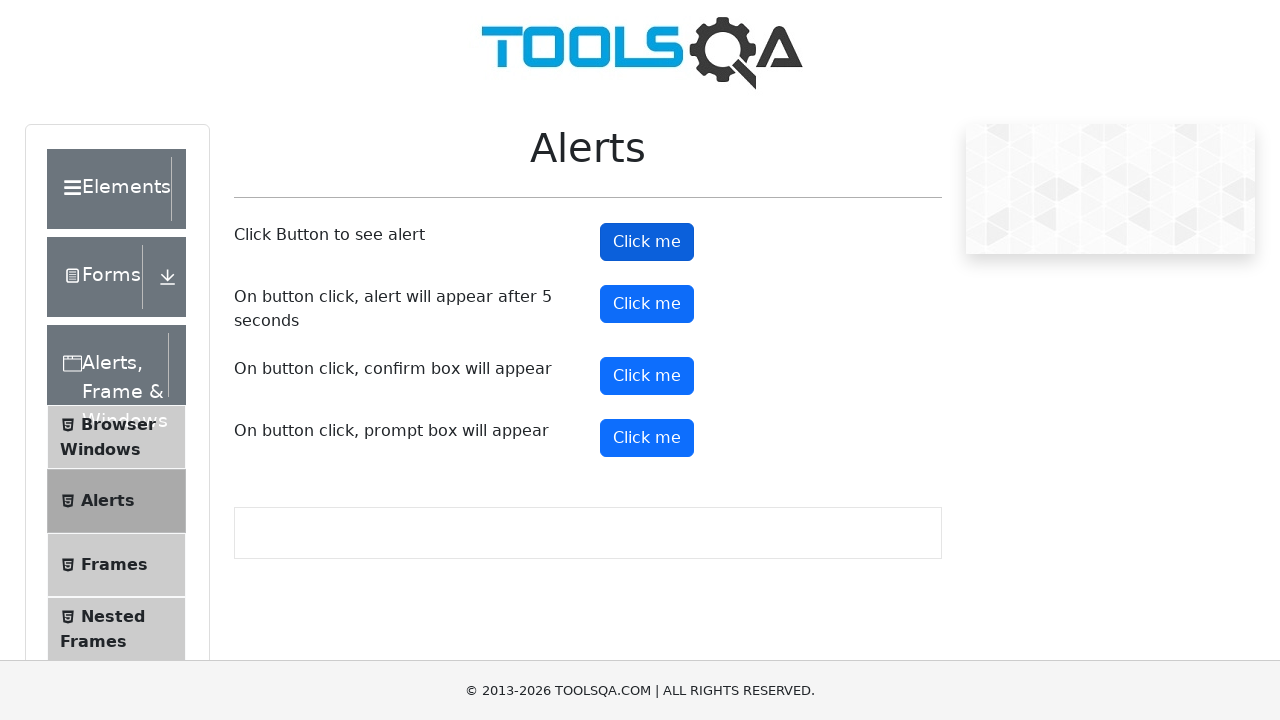

Waited 6 seconds for timed alert to appear and be accepted
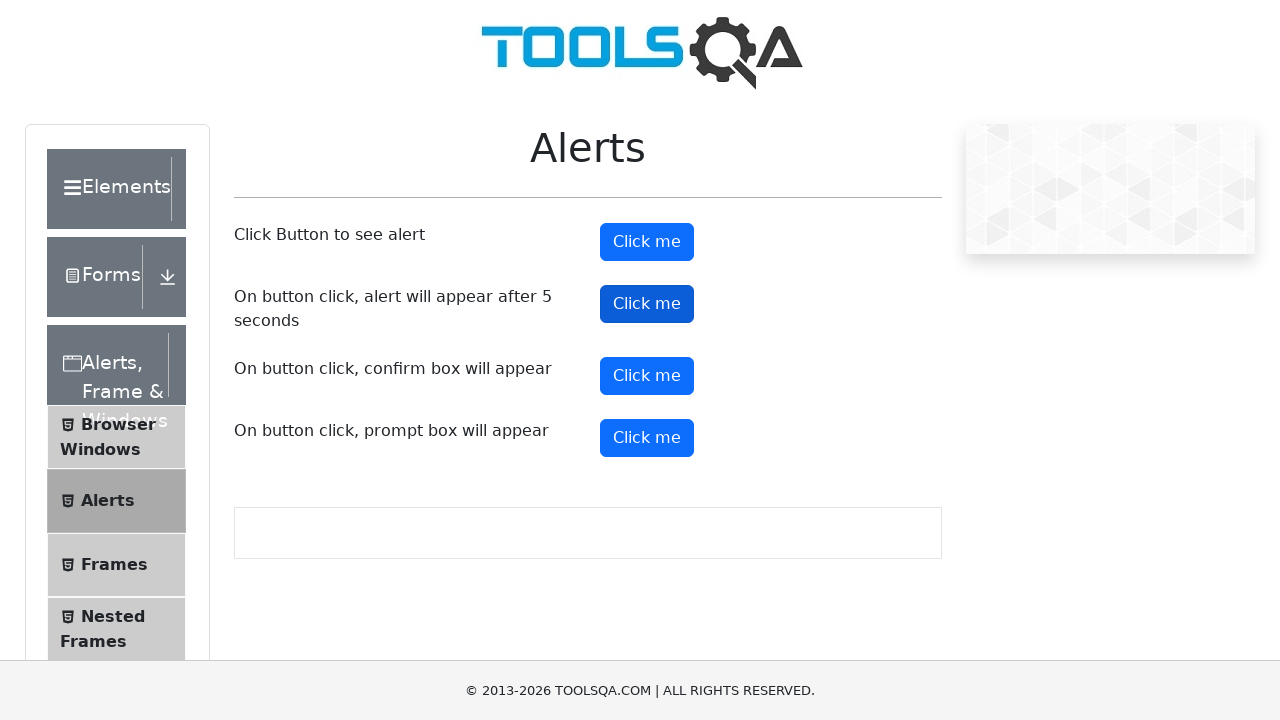

Clicked button to trigger confirmation dialog at (647, 376) on #confirmButton
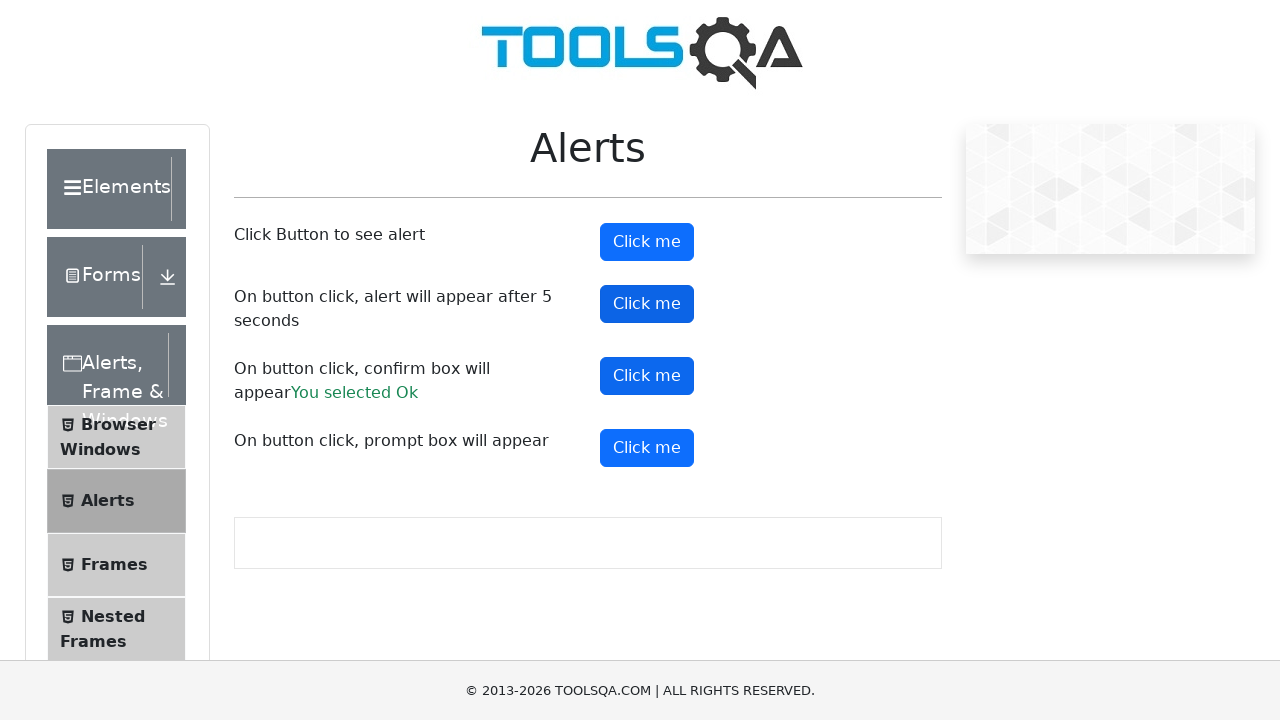

Set up dialog handler to dismiss confirmation dialog
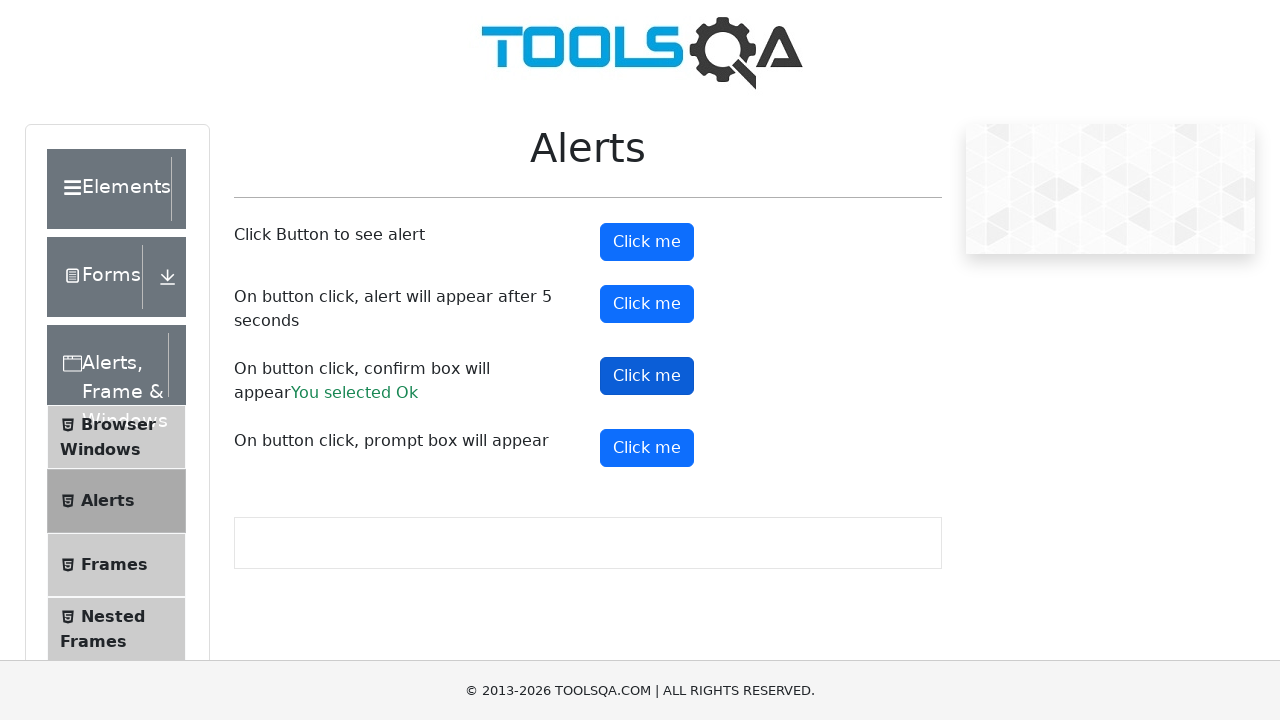

Waited 1 second for confirmation dialog to be processed
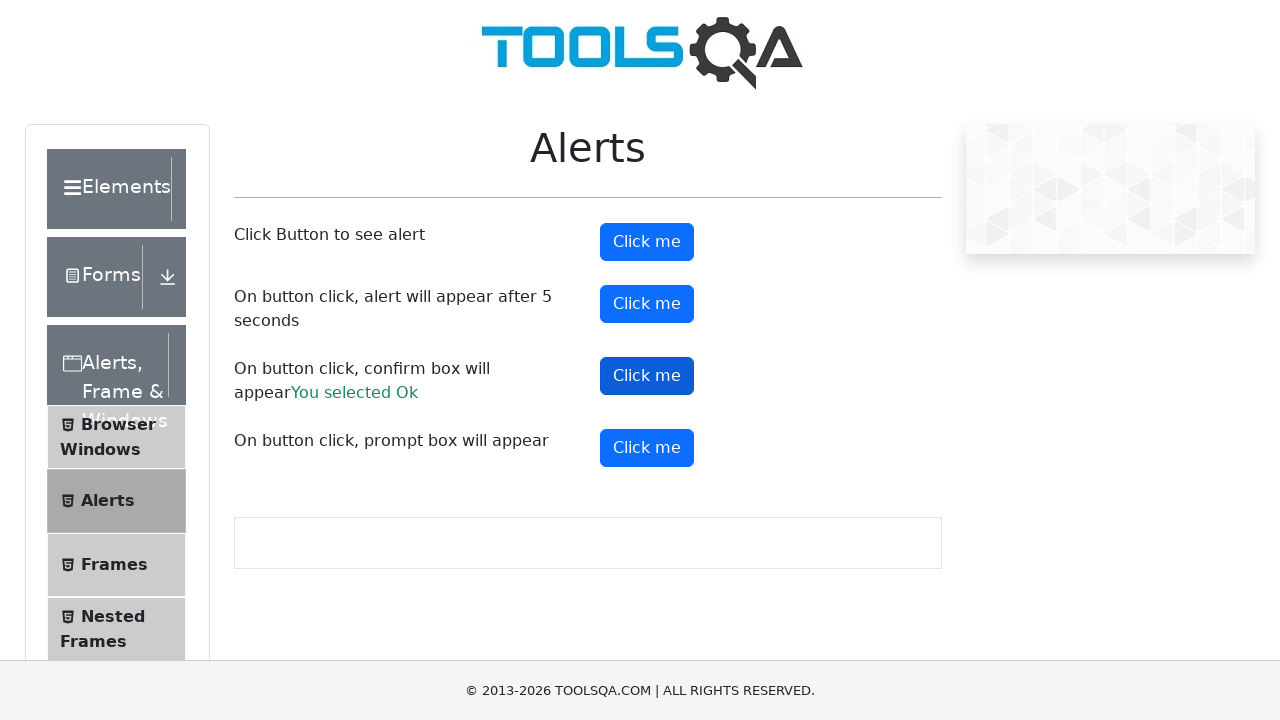

Clicked button to trigger prompt dialog at (647, 448) on #promtButton
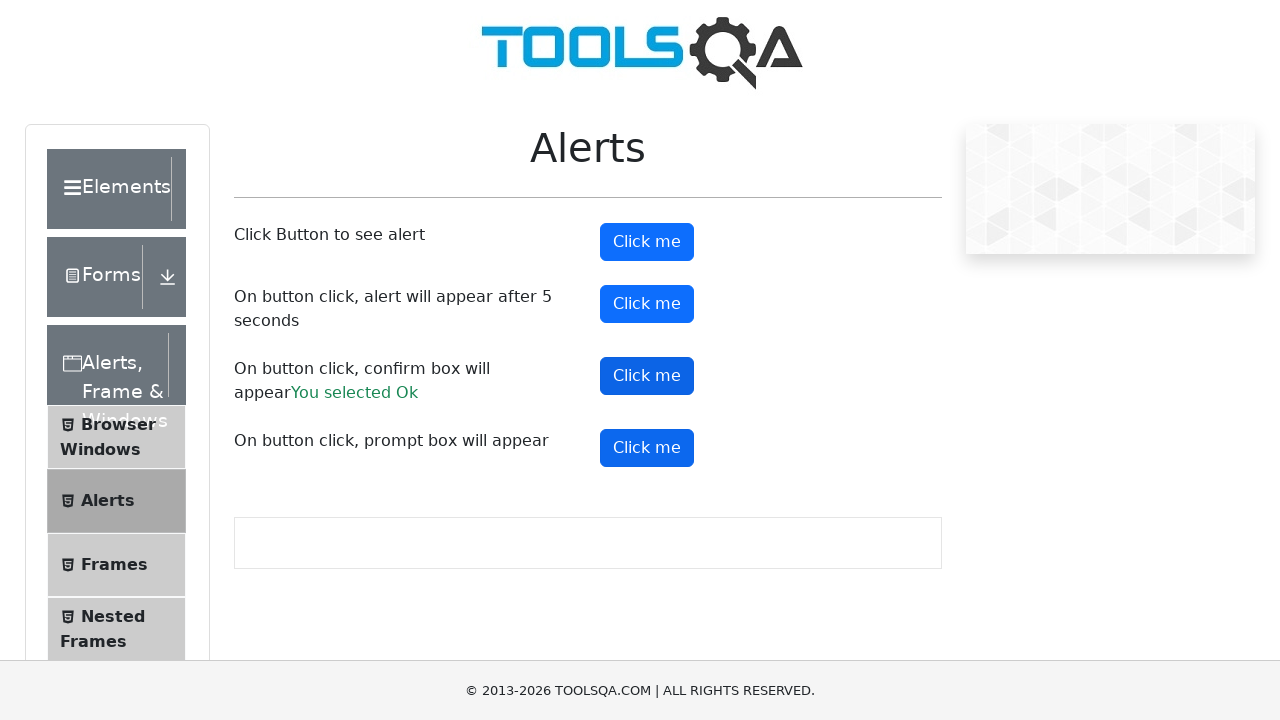

Set up dialog handler to accept prompt with text 'Abhigna C S'
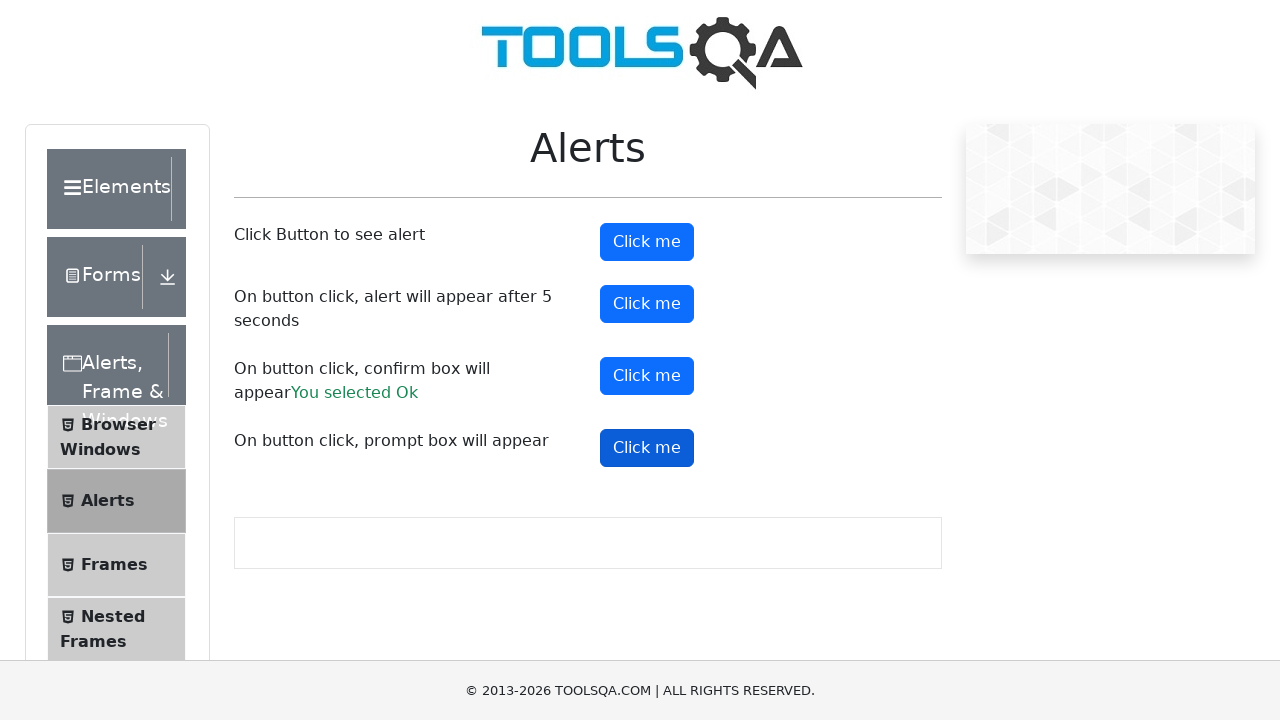

Waited 1 second for prompt dialog to be processed
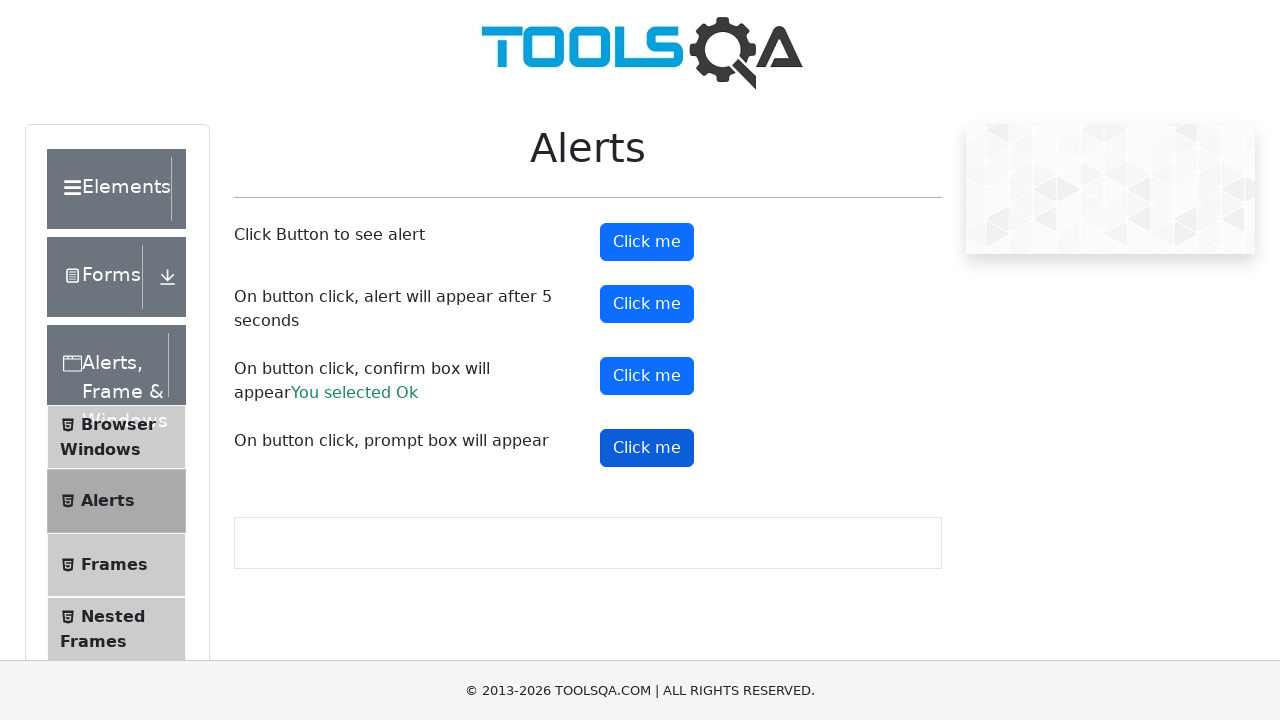

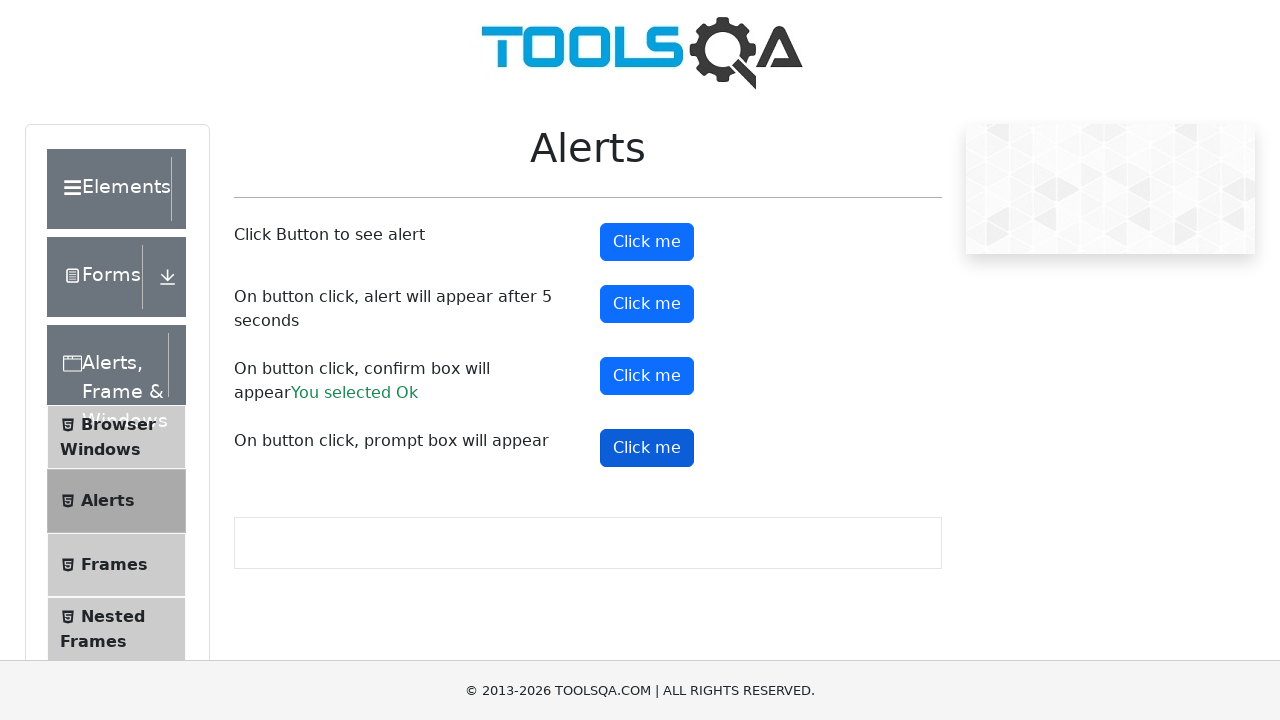